Tests completing a todo item by clicking the checkbox and verifying the items left count shows 0

Starting URL: https://demo.playwright.dev/todomvc

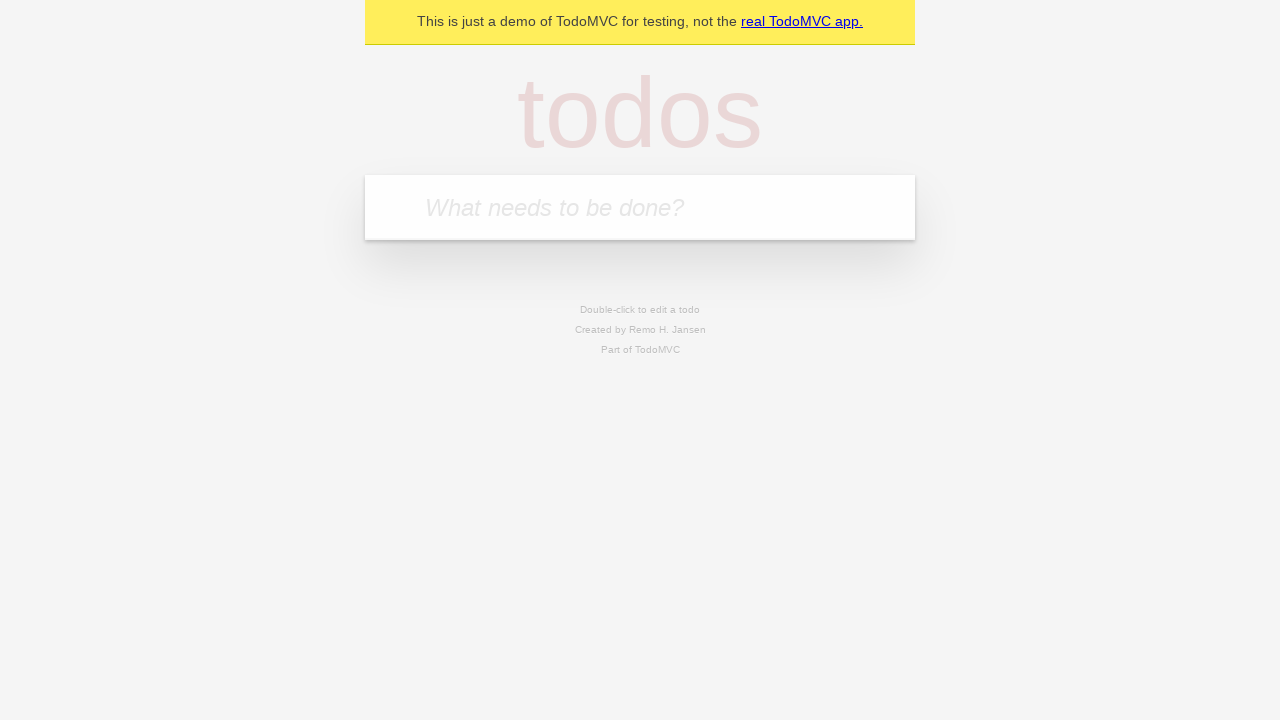

Filled new todo input field with 'Hello' on input.new-todo
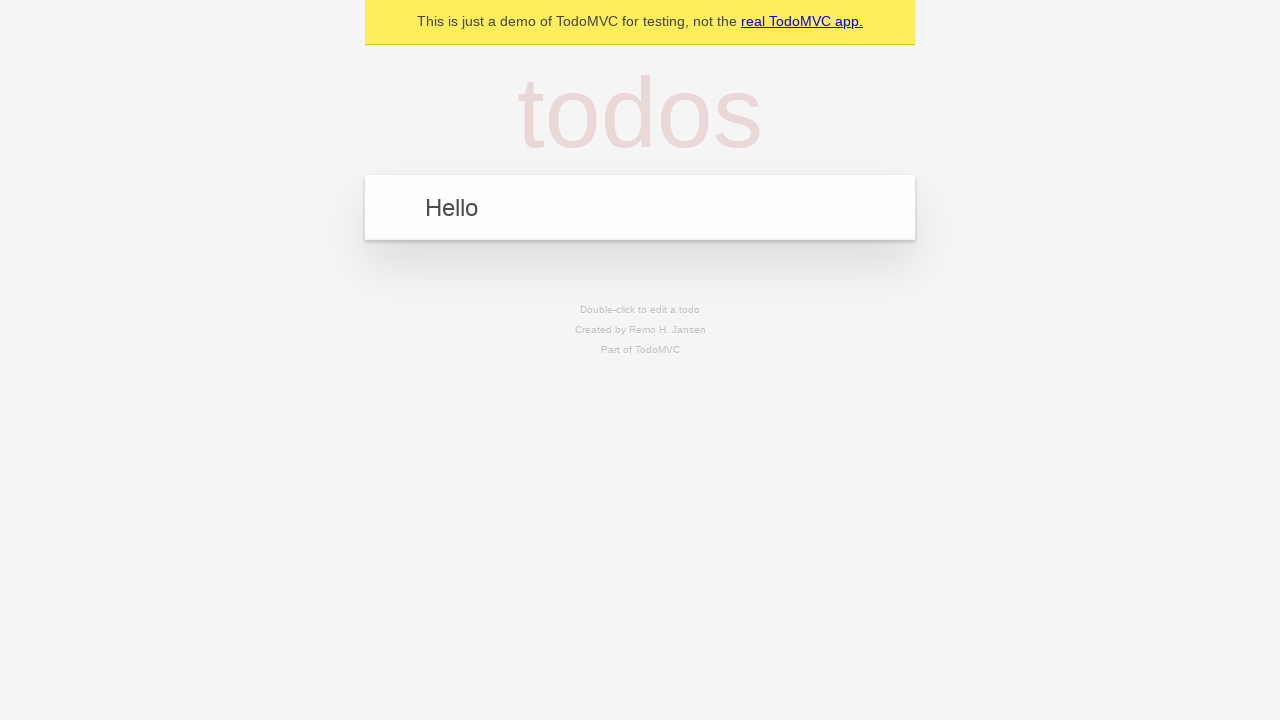

Pressed Enter to create new todo item on input.new-todo
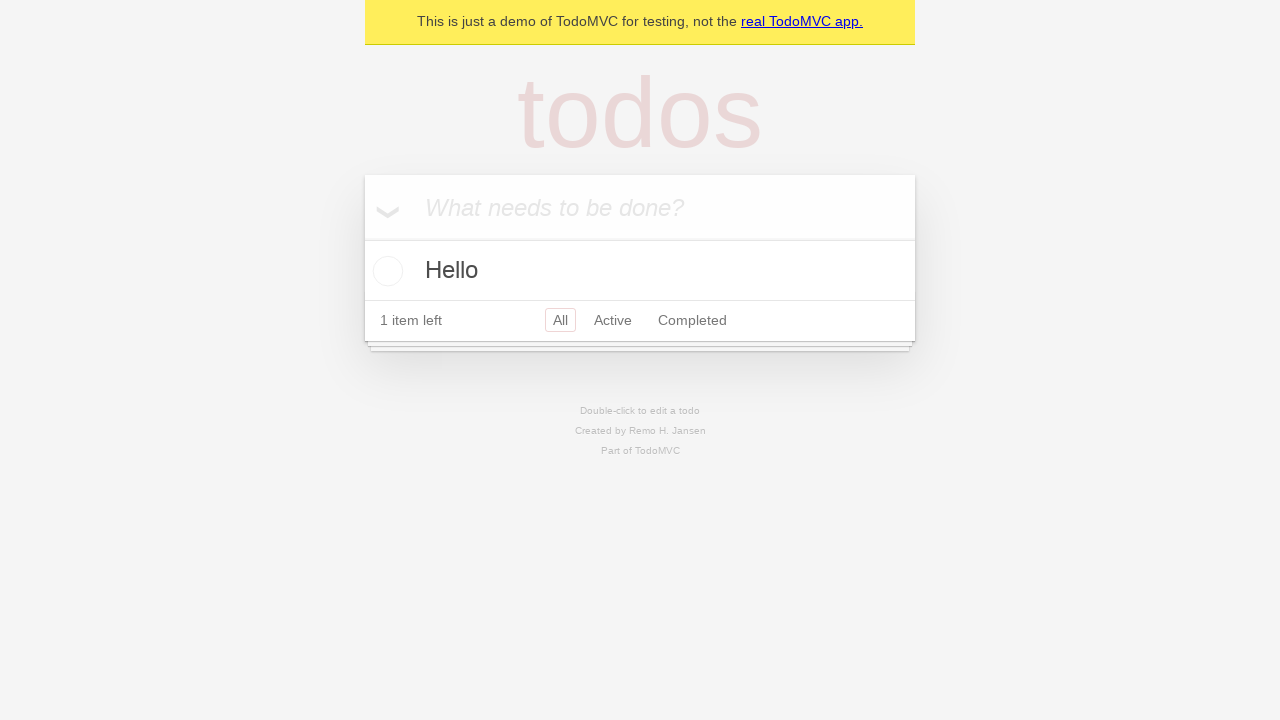

Located the first todo item
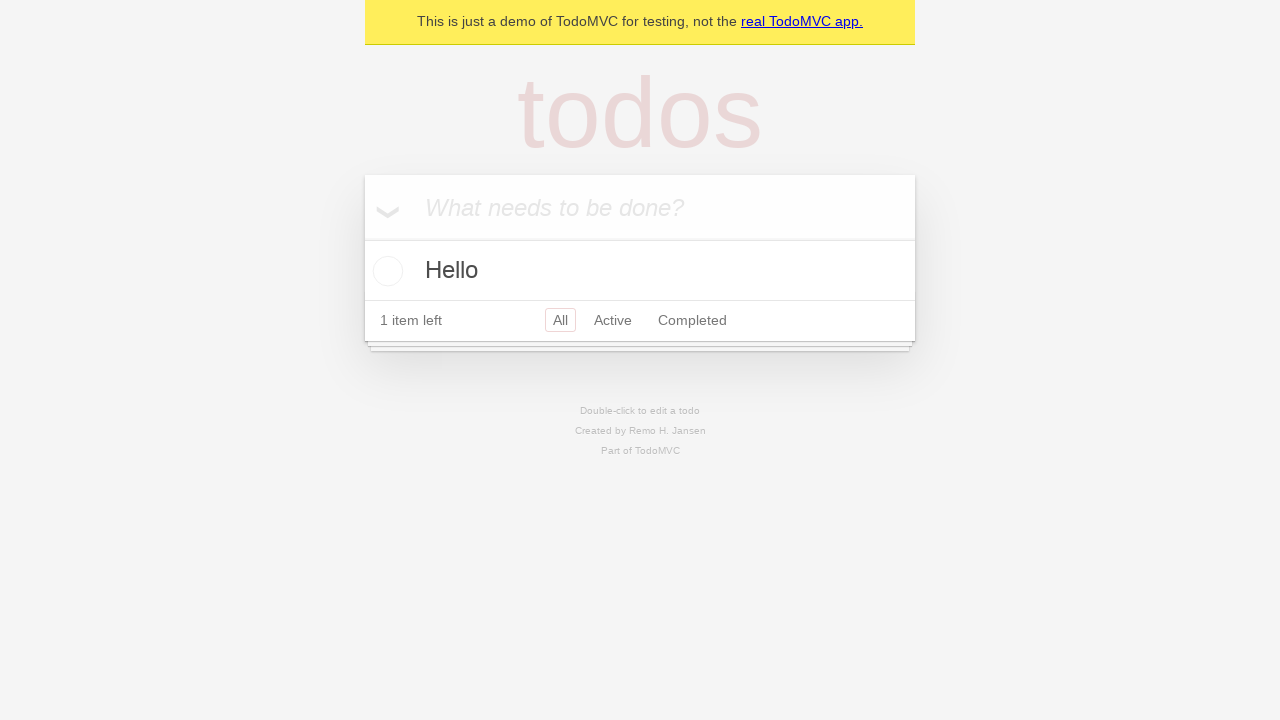

Clicked checkbox to complete the first todo item at (385, 271) on internal:testid=[data-testid="todo-item"s] >> nth=0 >> internal:role=checkbox
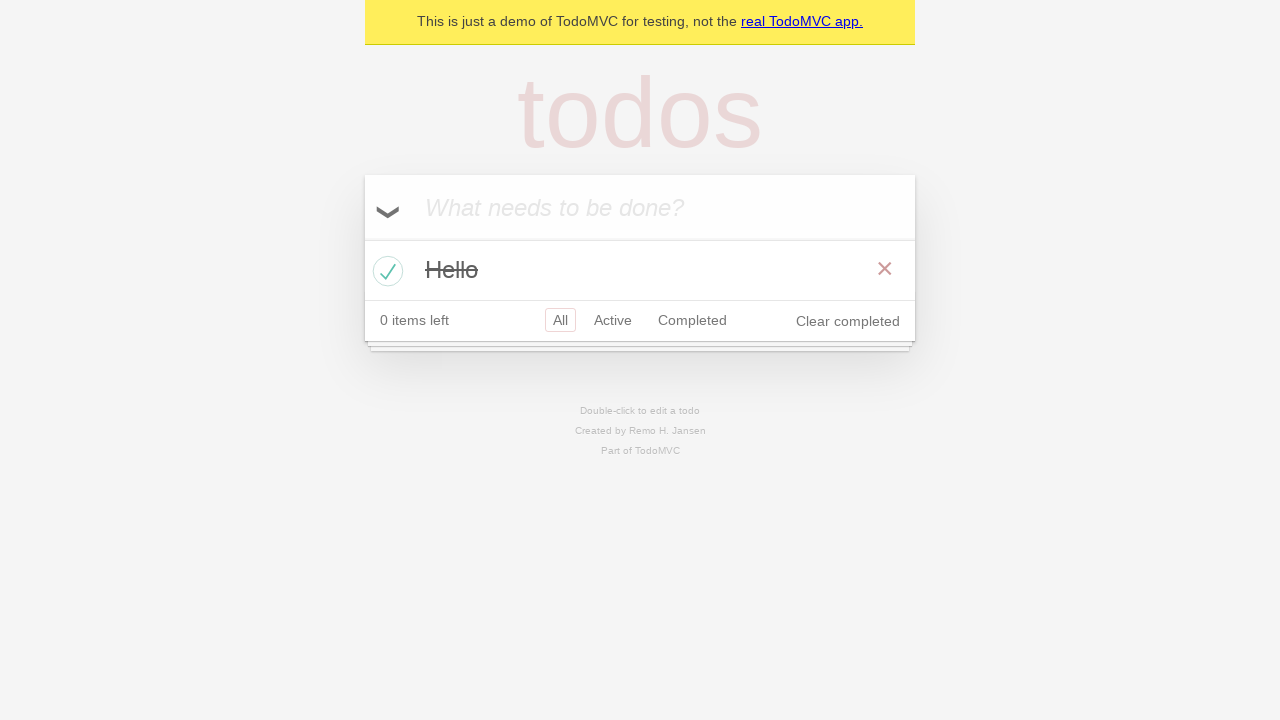

Verified items left count is displayed
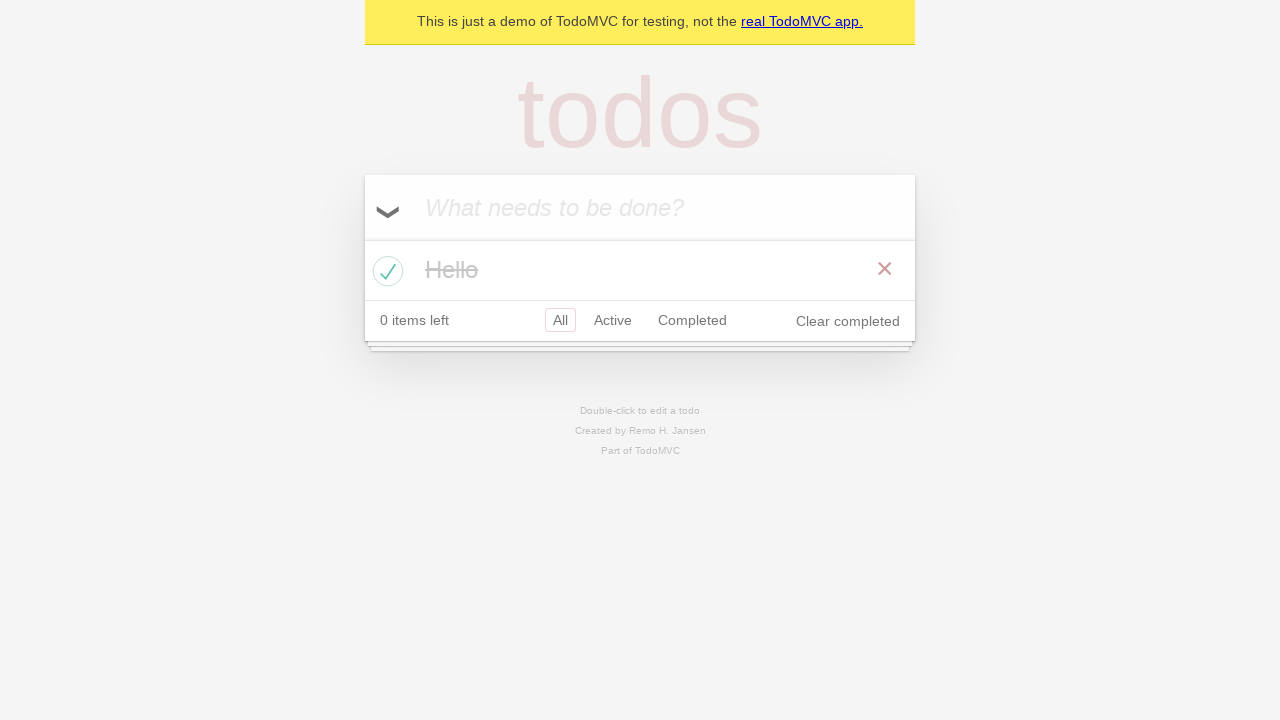

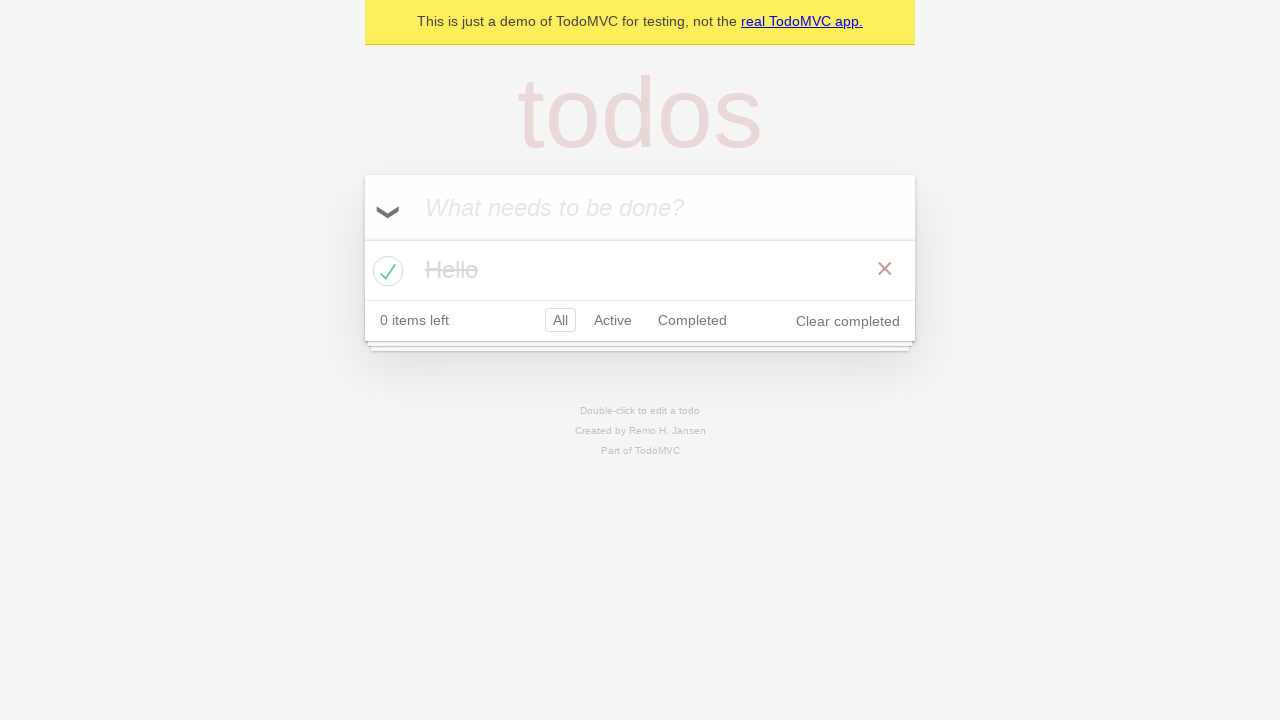